Tests table filter functionality by entering search text and verifying filtered results

Starting URL: https://selectorshub.com/xpath-practice-page/

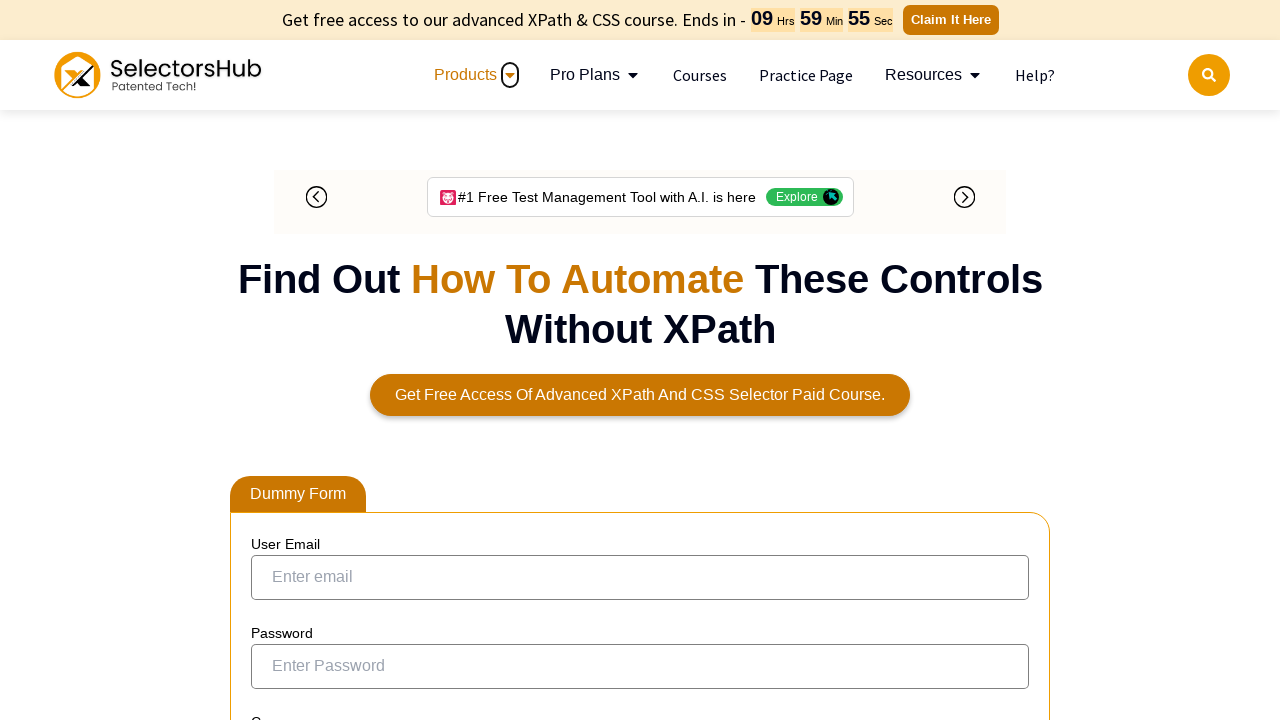

Filled table filter with 'United States' on input[aria-controls='tablepress-1']
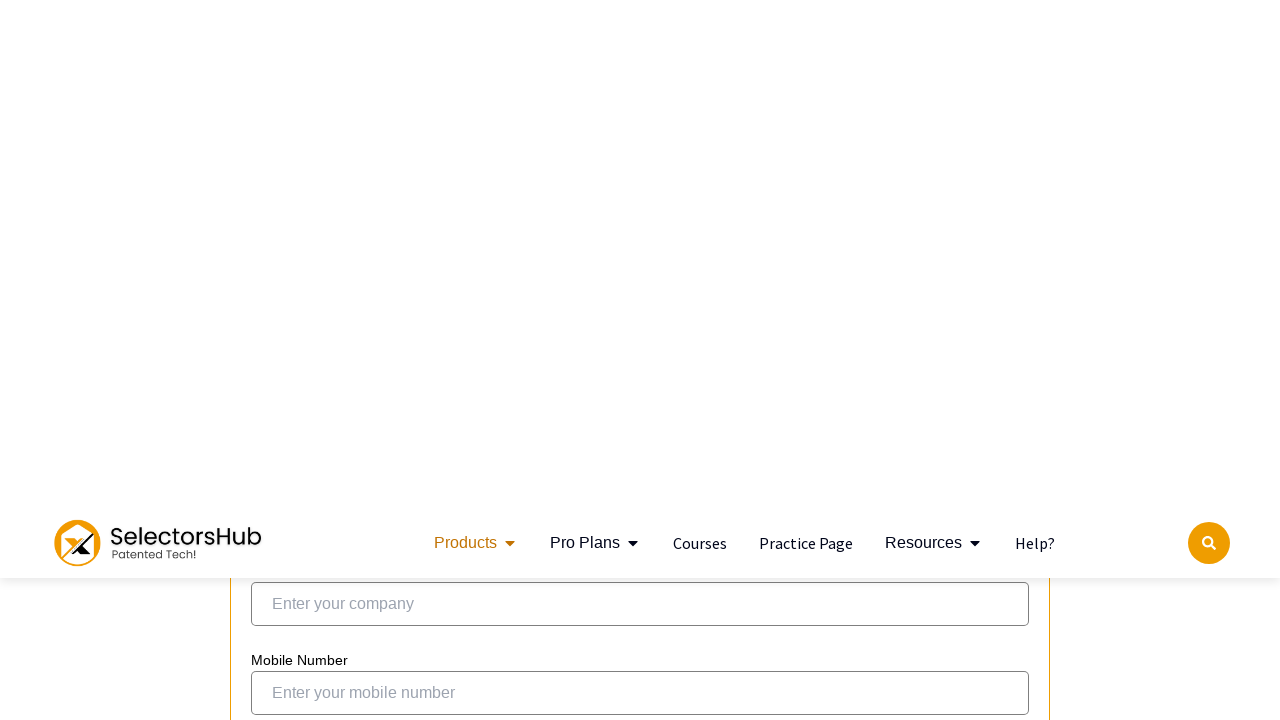

Filtered table results loaded
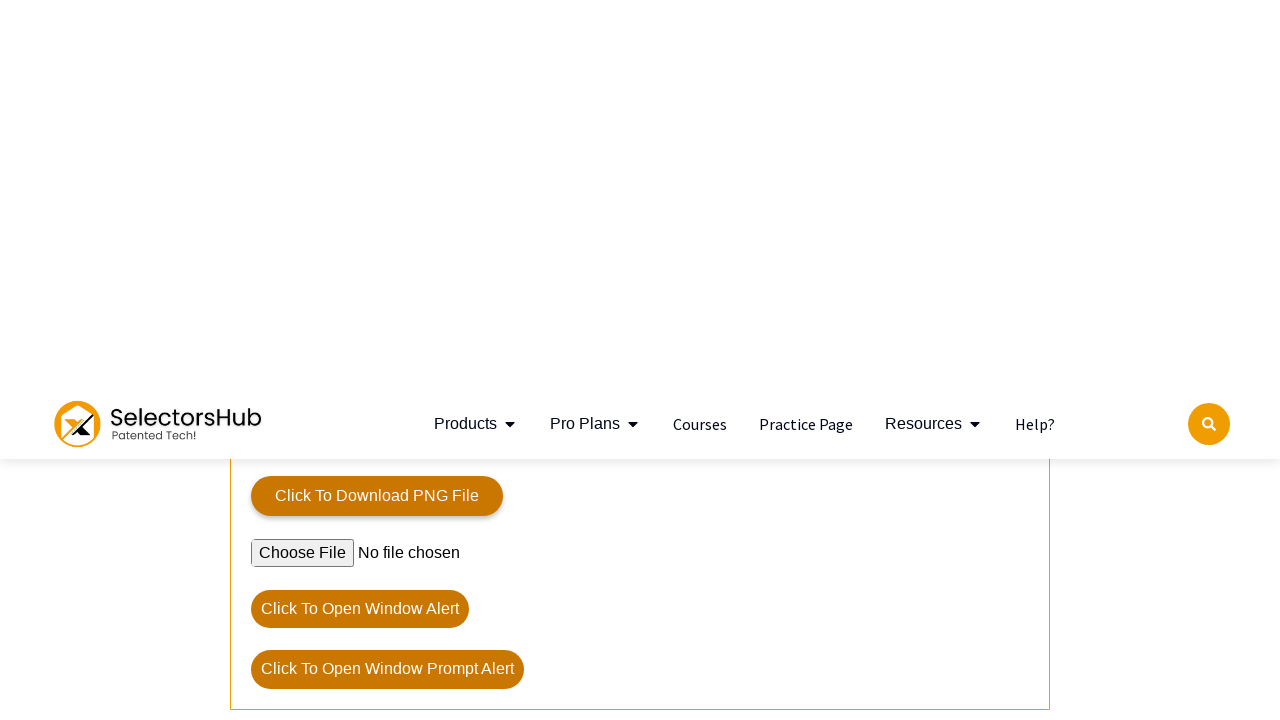

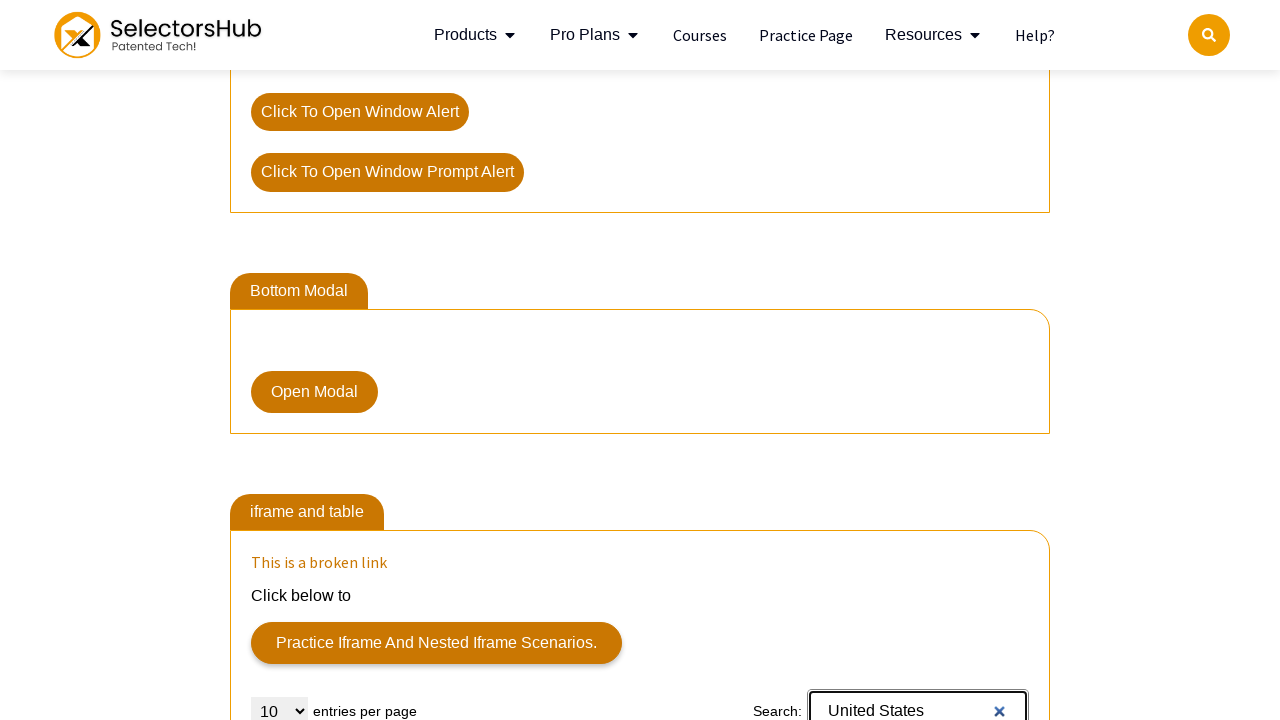